Navigates to GoDaddy homepage and verifies the URL is correct.

Starting URL: https://www.godaddy.com/

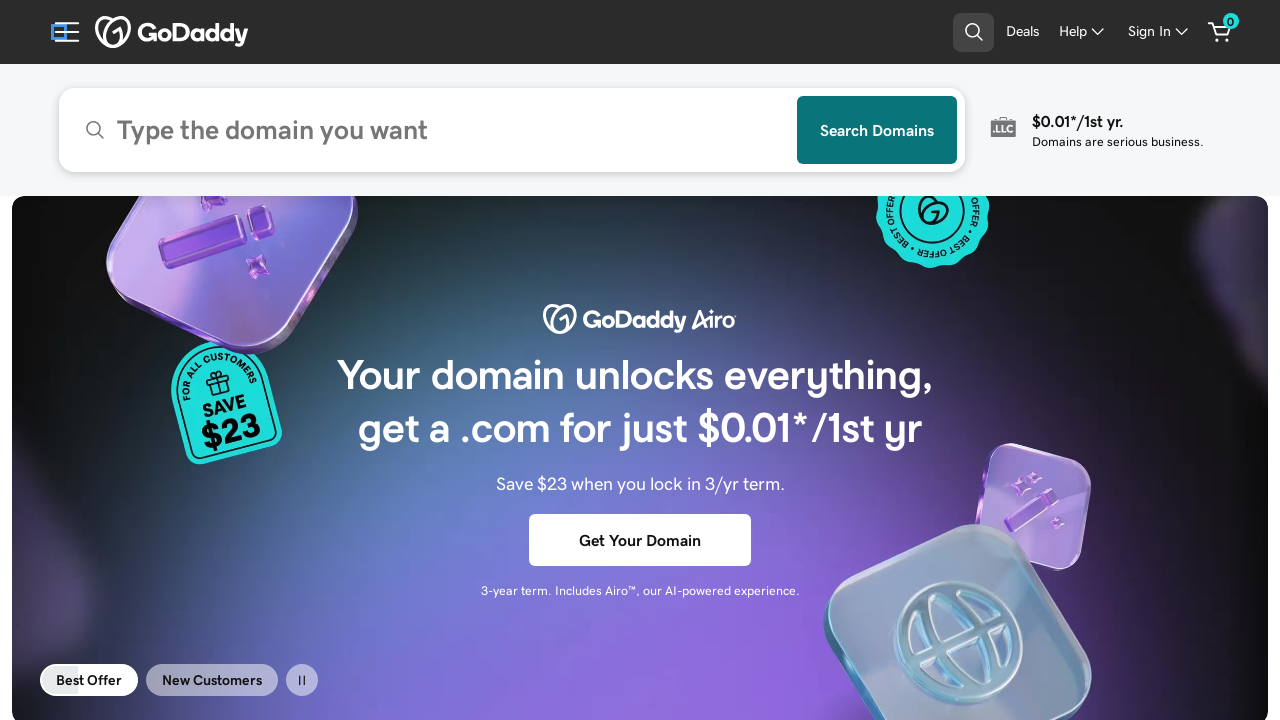

Waited for GoDaddy homepage to load (domcontentloaded state)
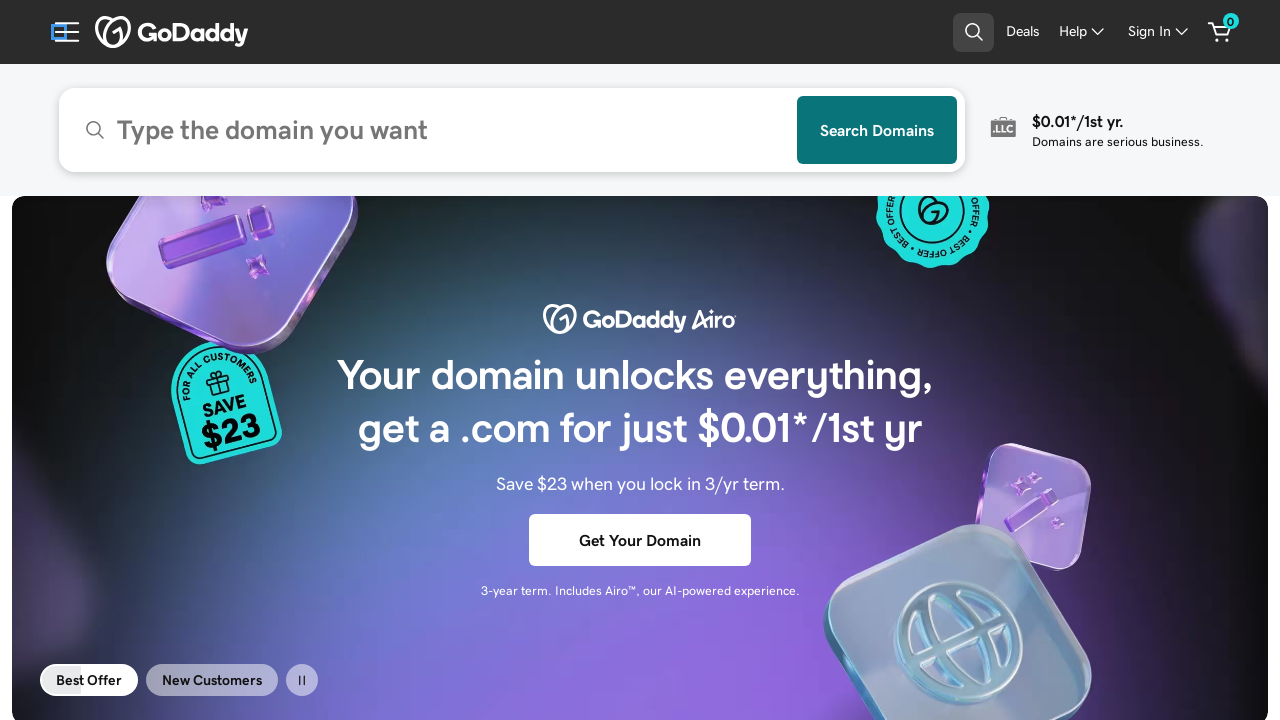

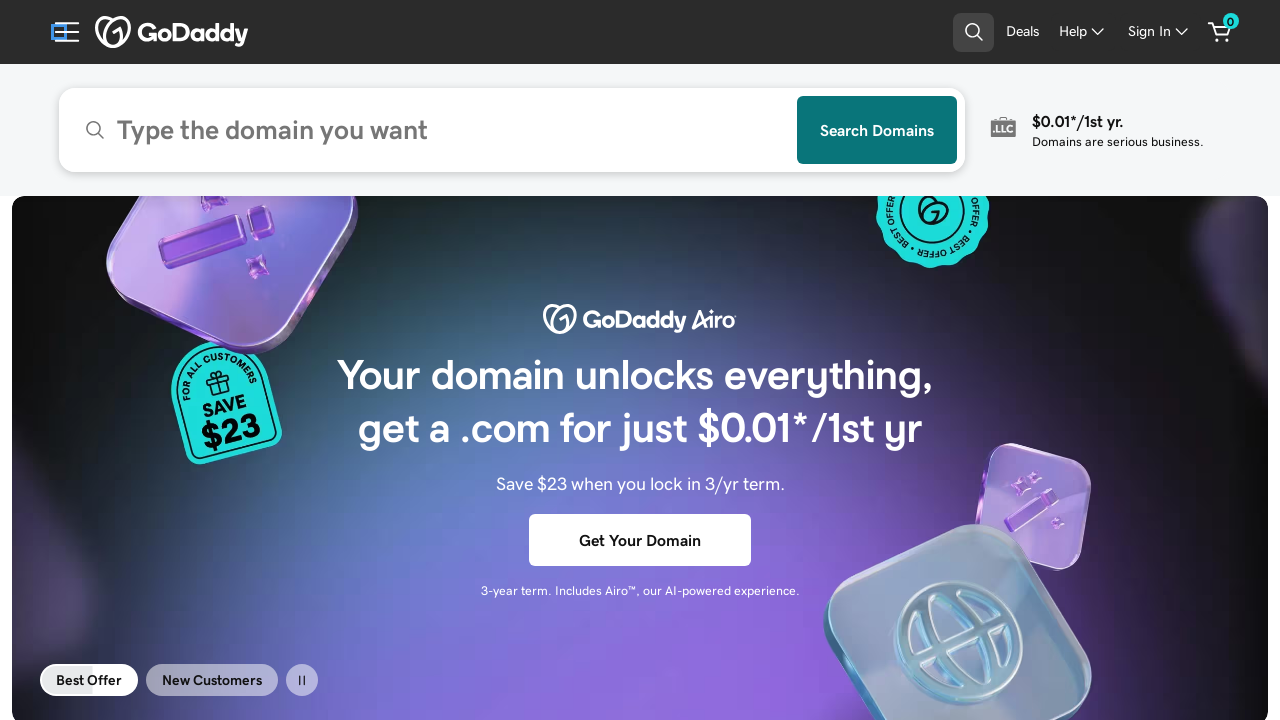